Navigates to data.gov, clicks on the DATA link, searches for "Climate change", and interacts with search results

Starting URL: https://data.gov/

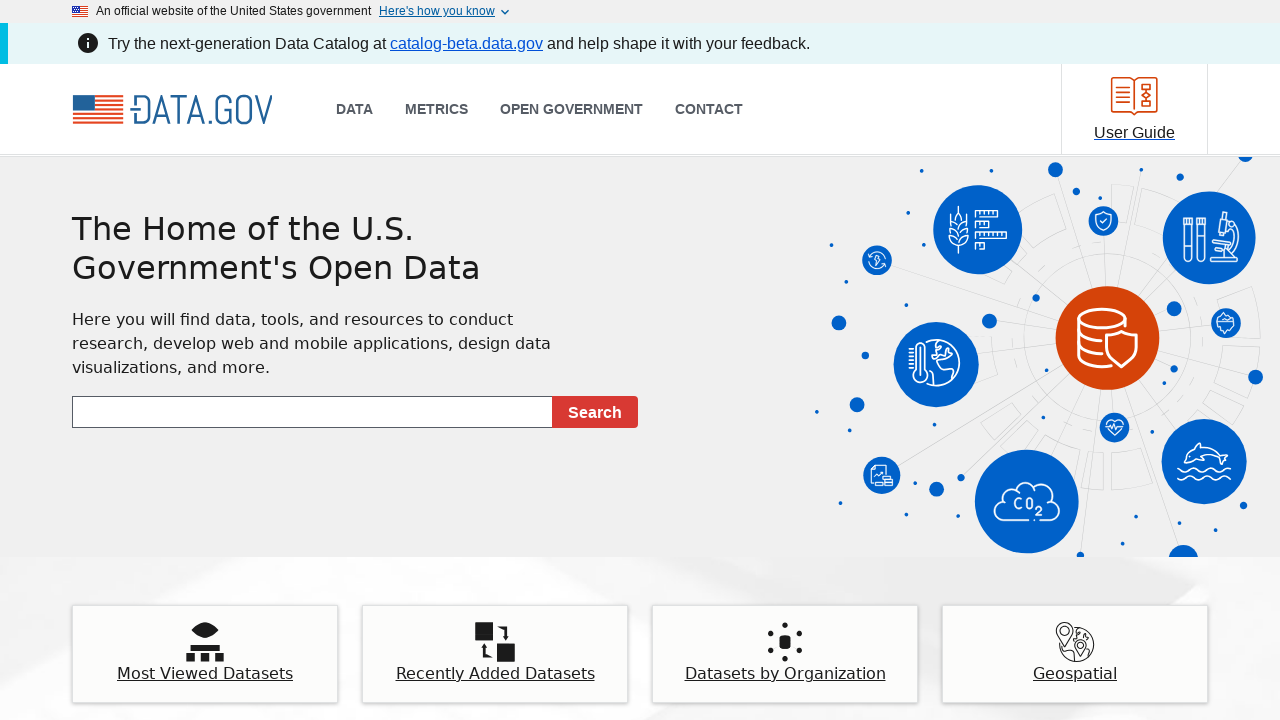

Clicked on the DATA link at (466, 43) on text=DATA
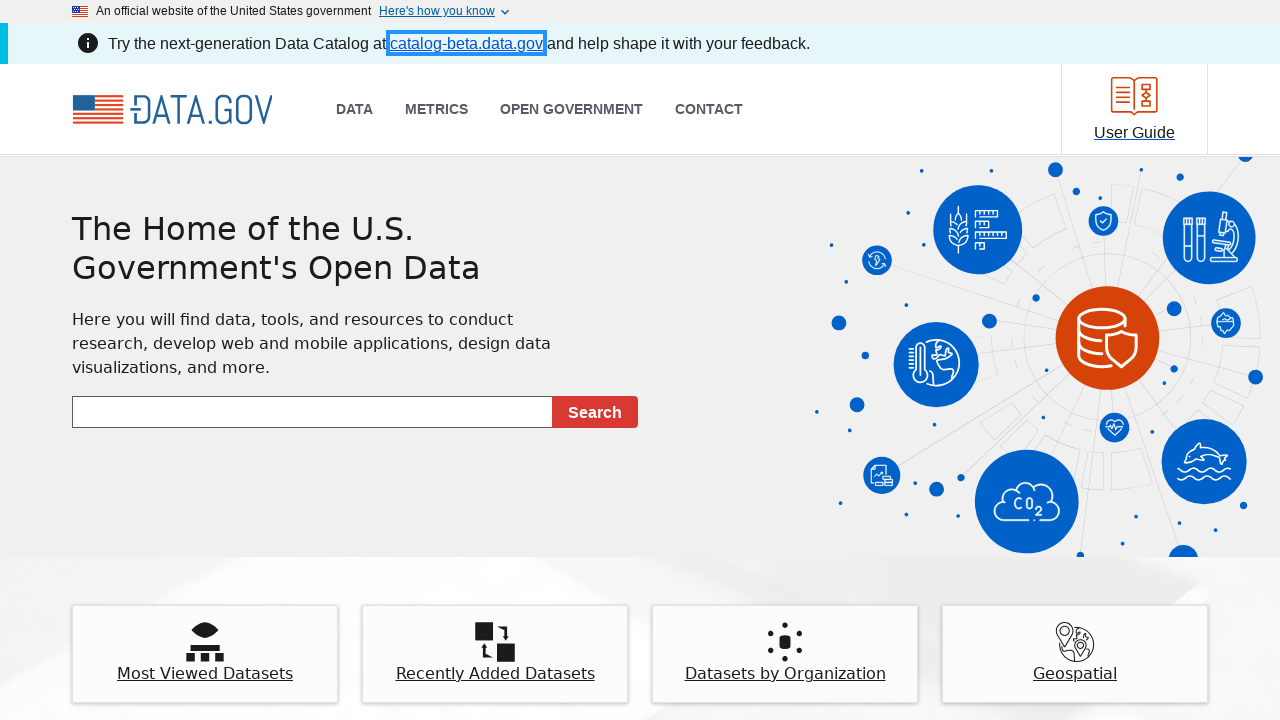

Search bar loaded on the page
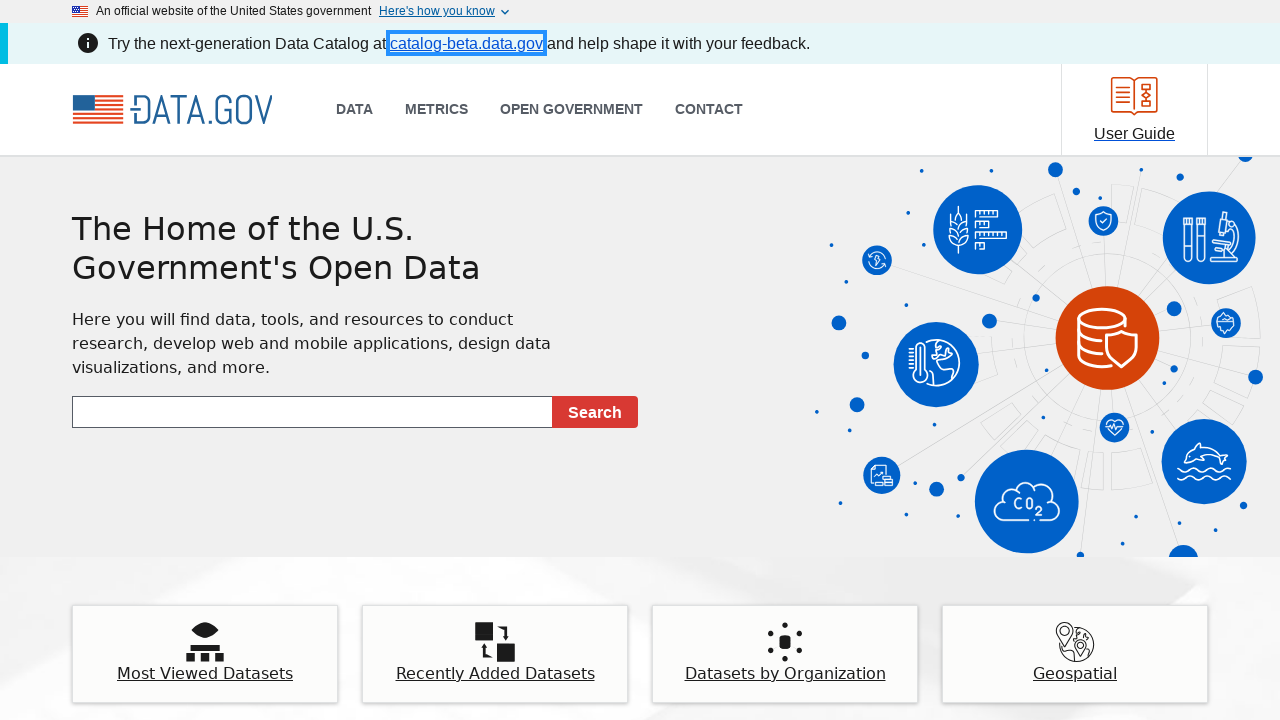

Filled search field with 'Climate change' on input[name='q']
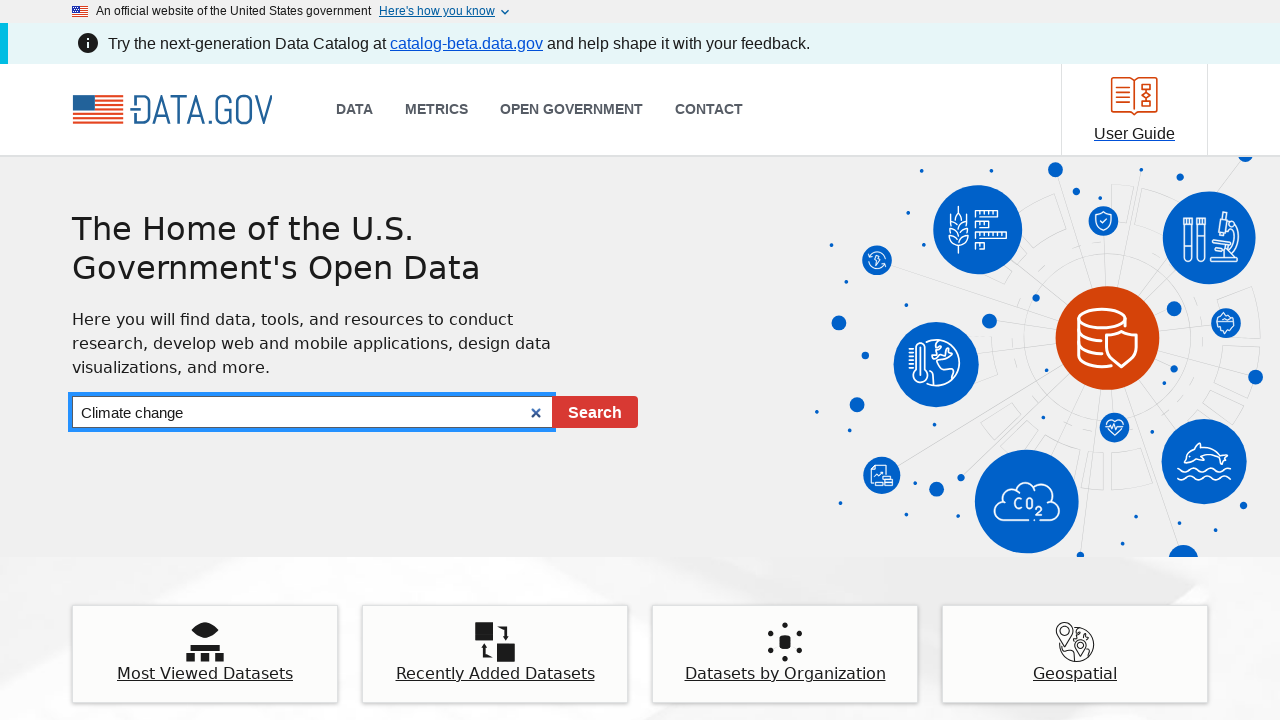

Pressed Enter to submit search for 'Climate change' on input[name='q']
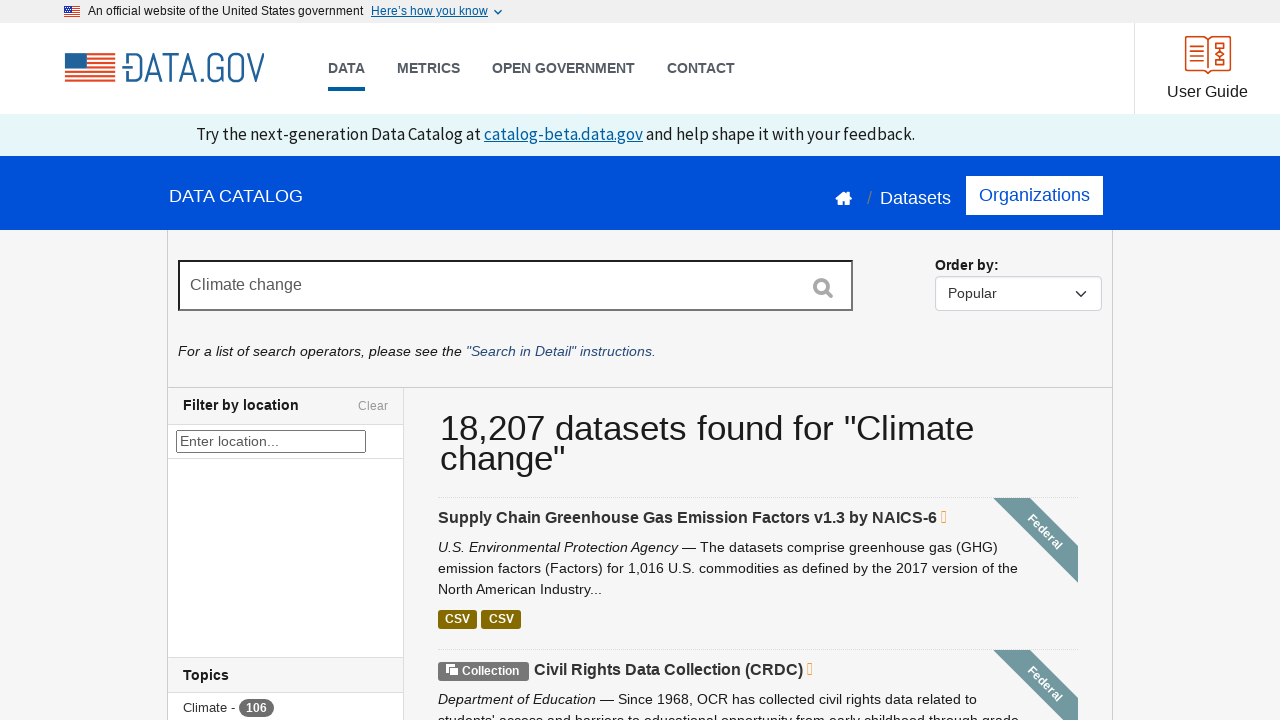

Search results loaded and visible on the page
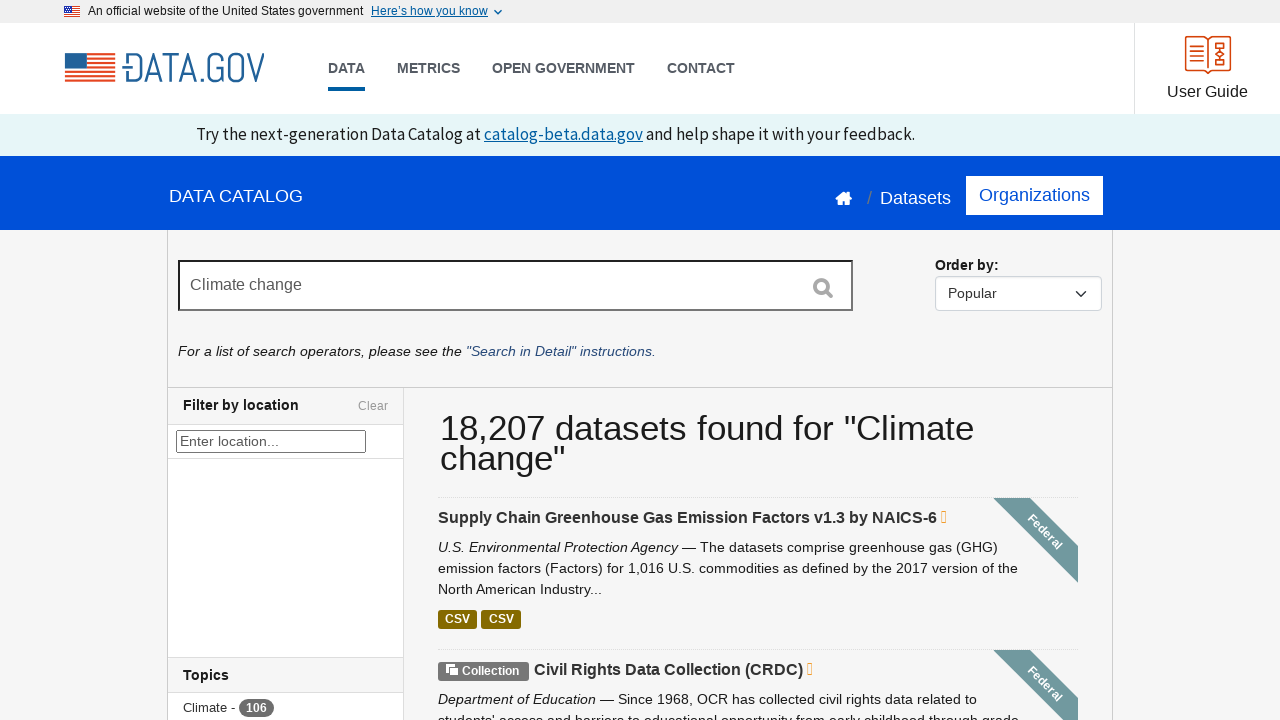

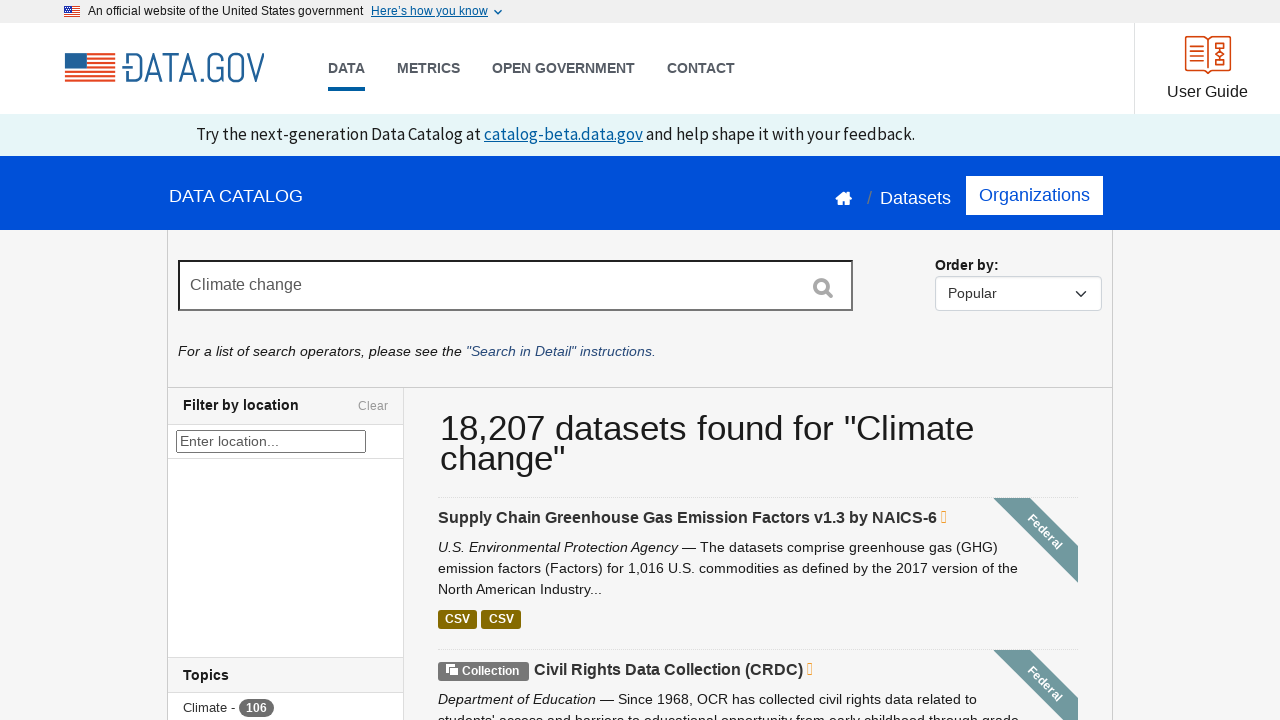